Tests the bank manager functionality by adding a new customer with first name, last name, and post code, then searching for the created customer to verify it was added successfully.

Starting URL: https://www.globalsqa.com/angularJs-protractor/BankingProject/#/login

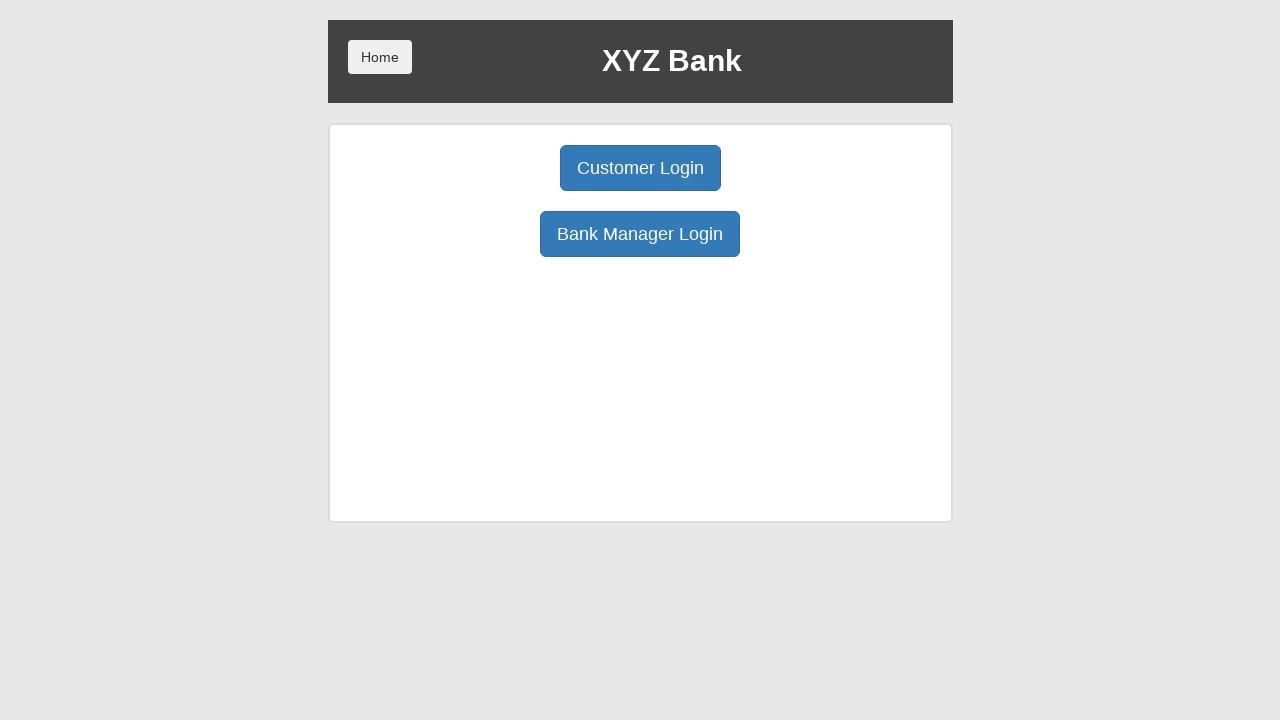

Clicked Manager Login button at (640, 234) on xpath=//button[@ng-click='manager()']
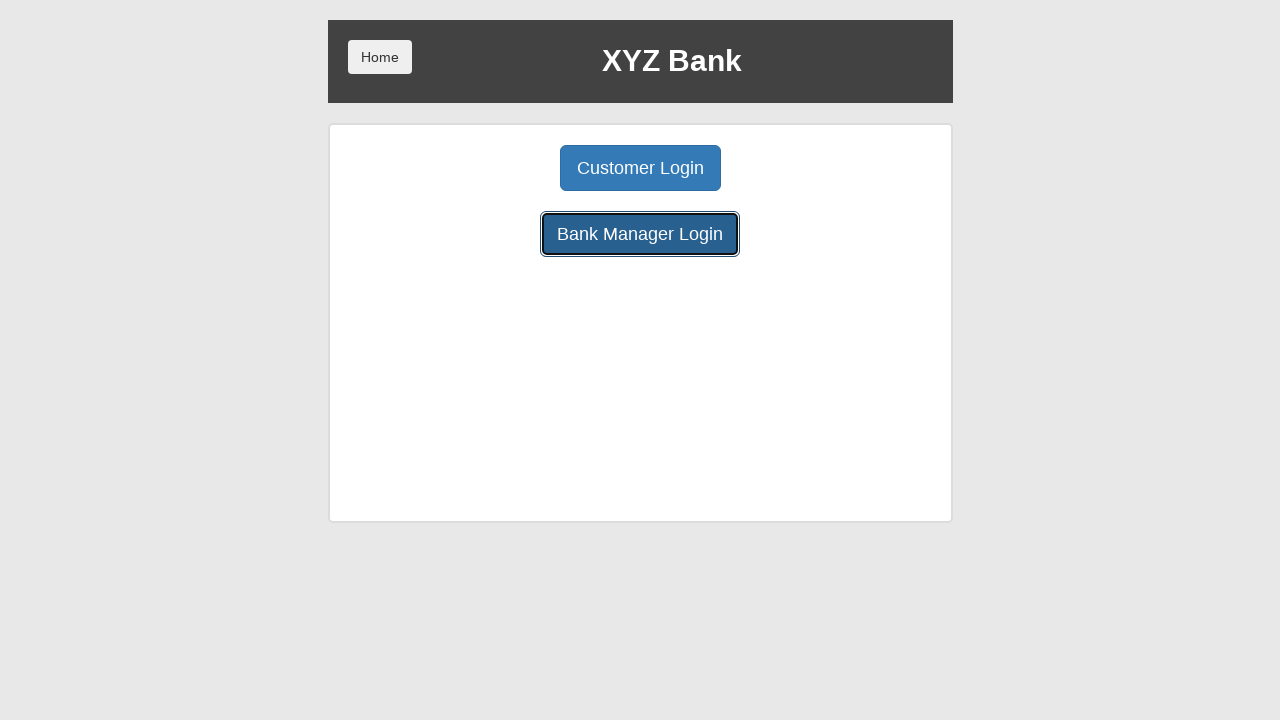

Clicked Add Customer button at (502, 168) on xpath=//button[@ng-click='addCust()']
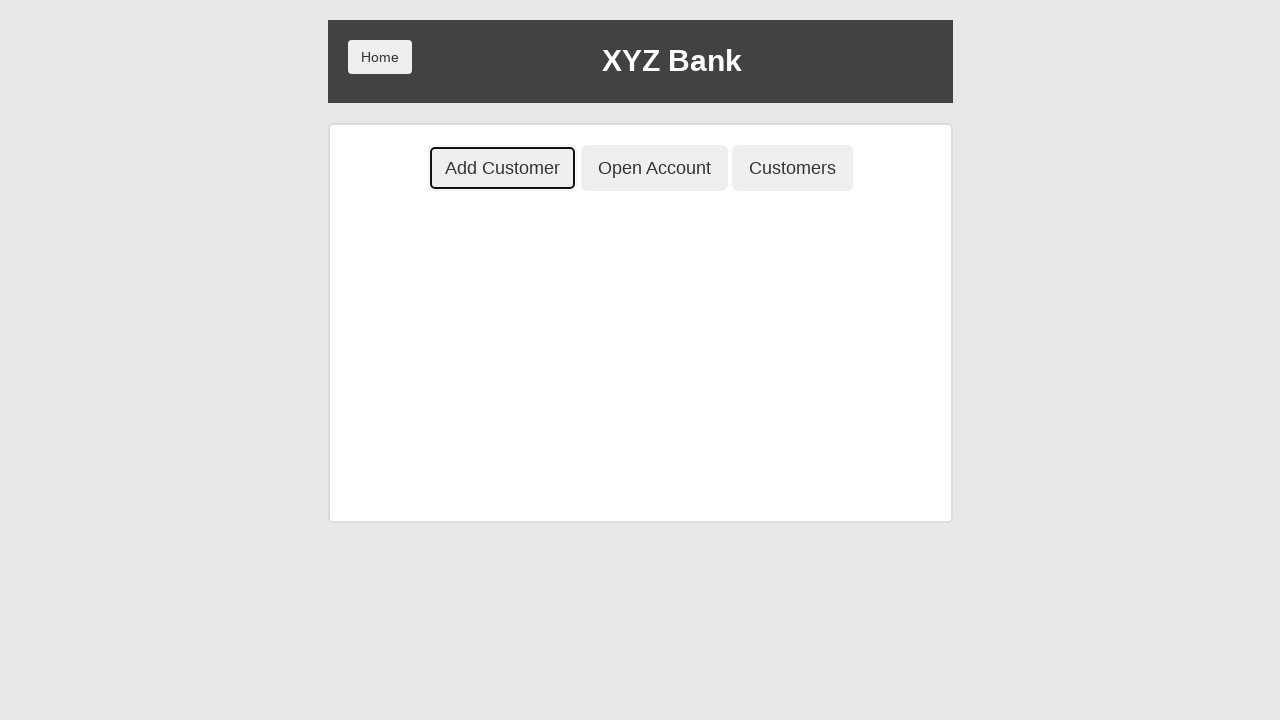

Filled first name field with 'testPV' on input[ng-model='fName']
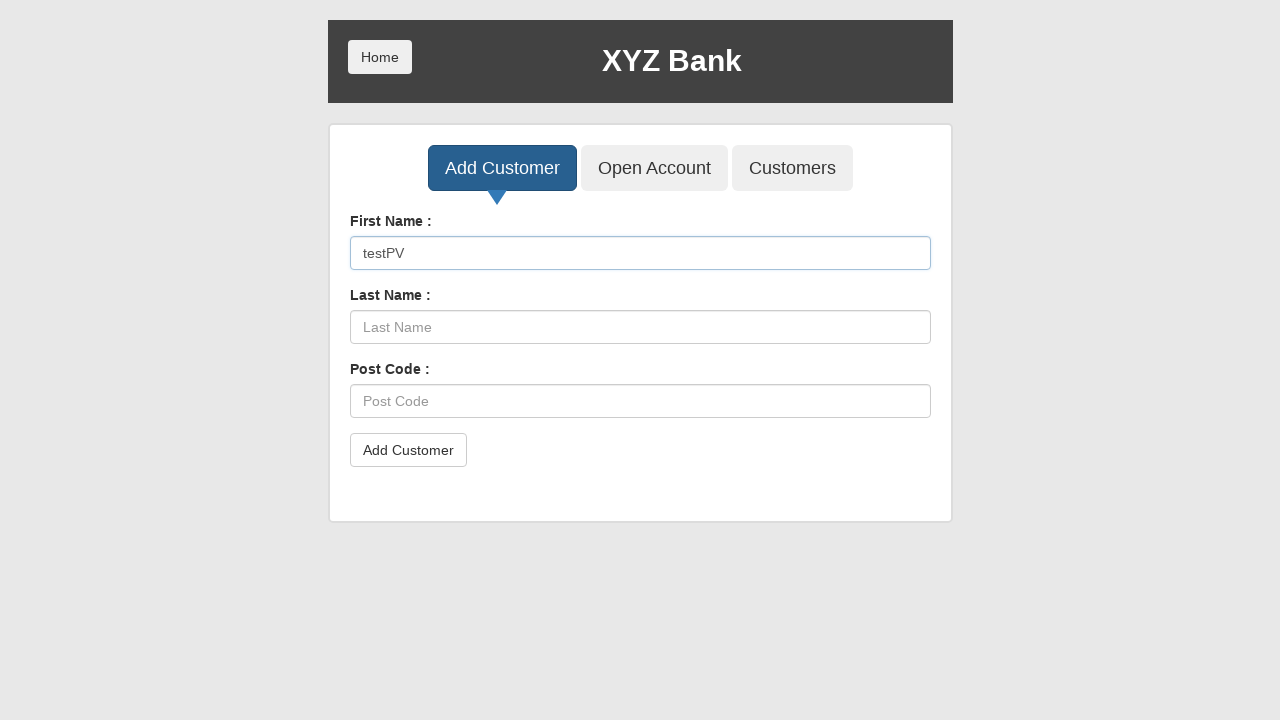

Filled last name field with 'testPV' on input[ng-model='lName']
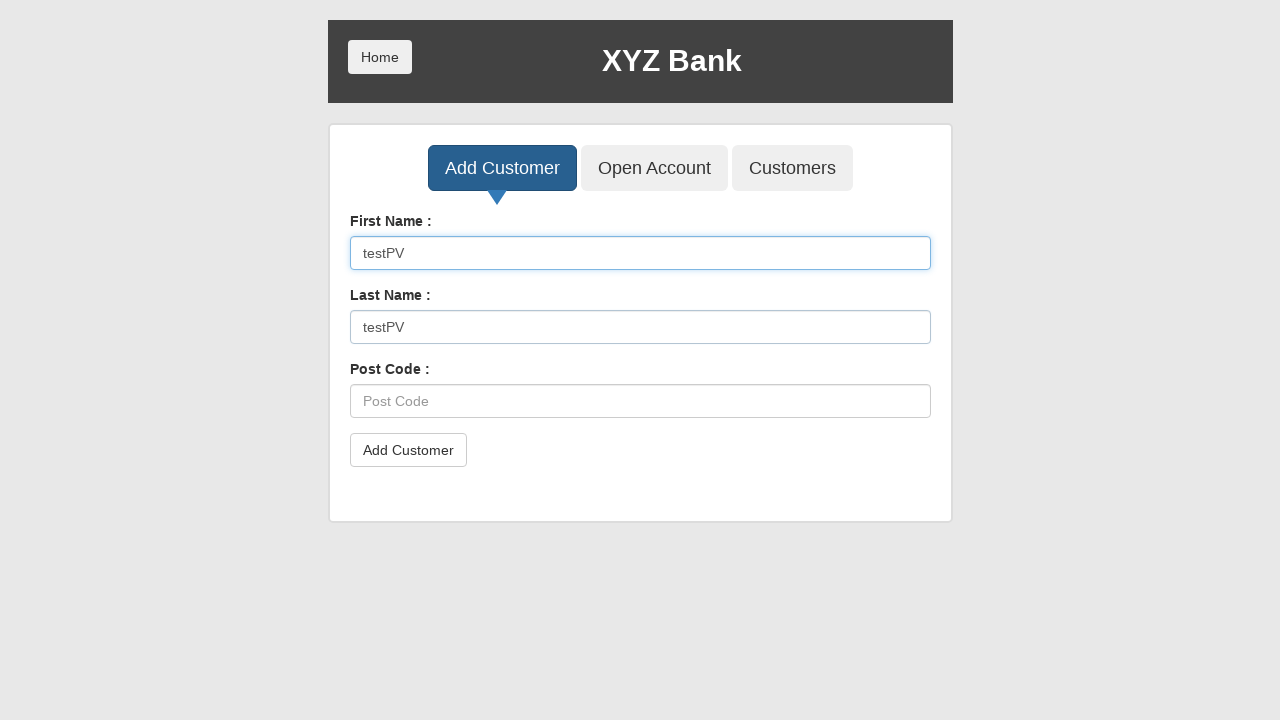

Filled post code field with 'testPV' on input[ng-model='postCd']
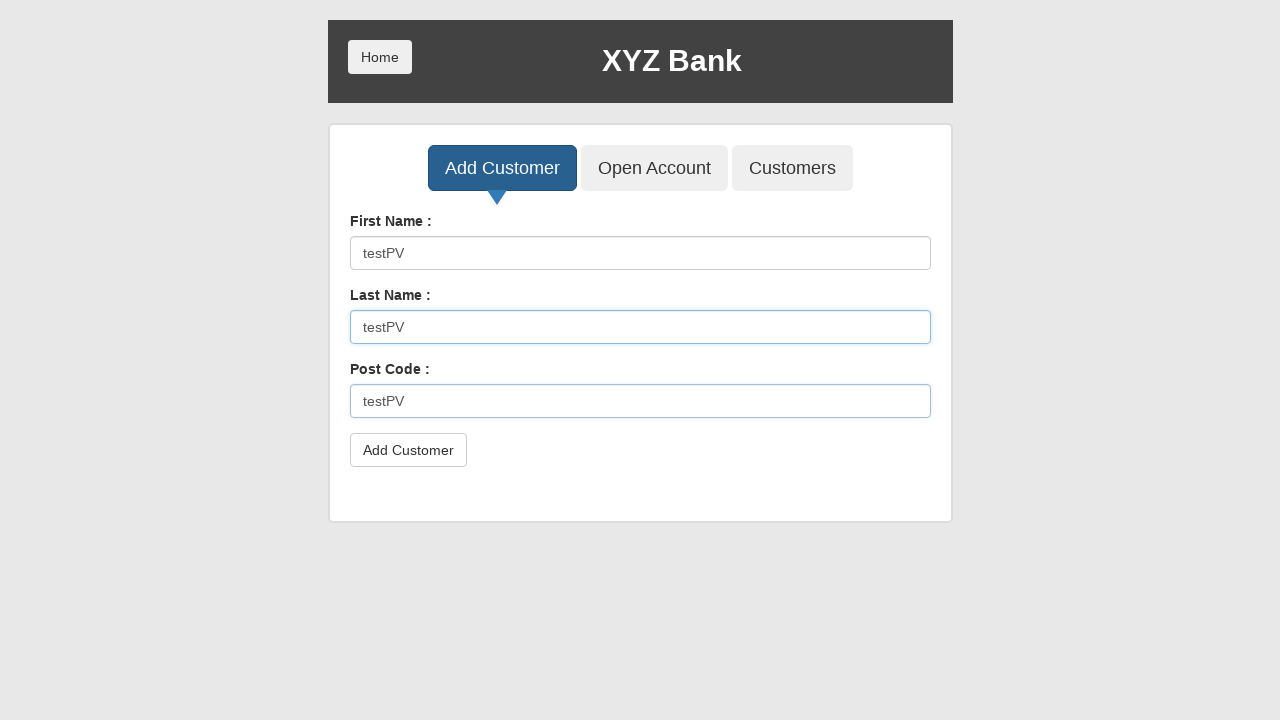

Clicked submit button to create customer at (408, 450) on button[type='submit']
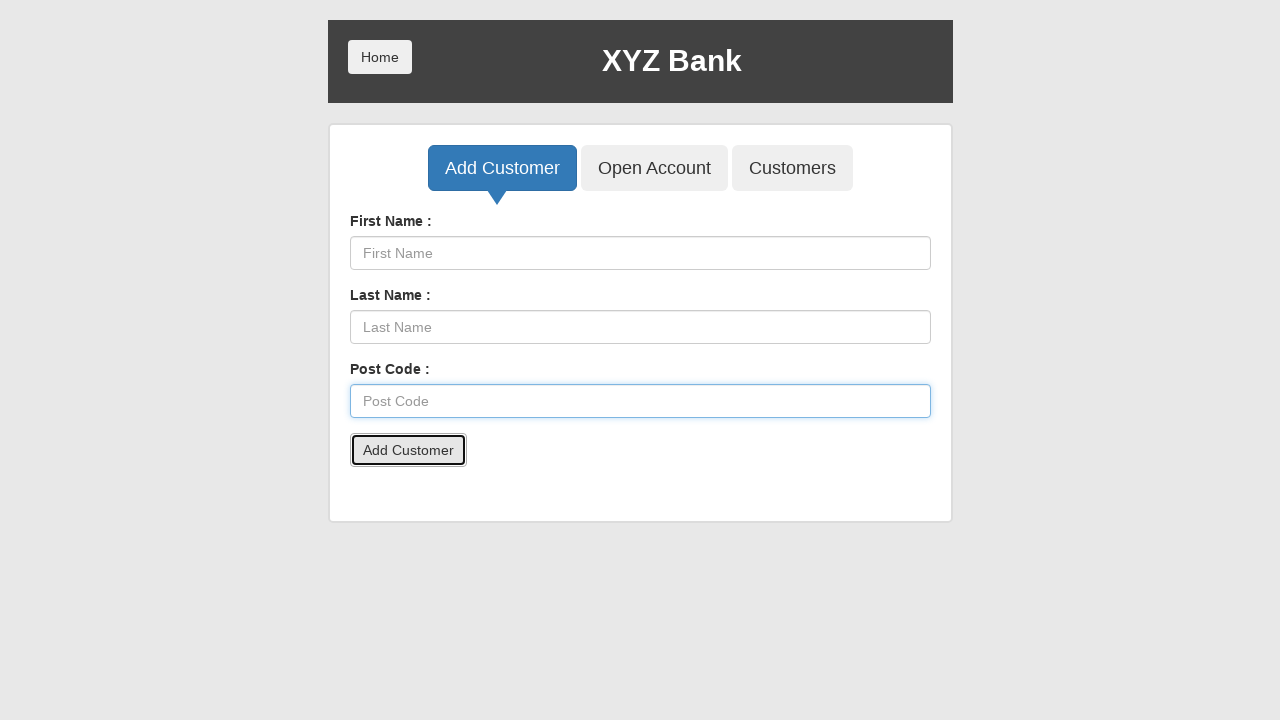

Accepted alert dialog and waited 500ms
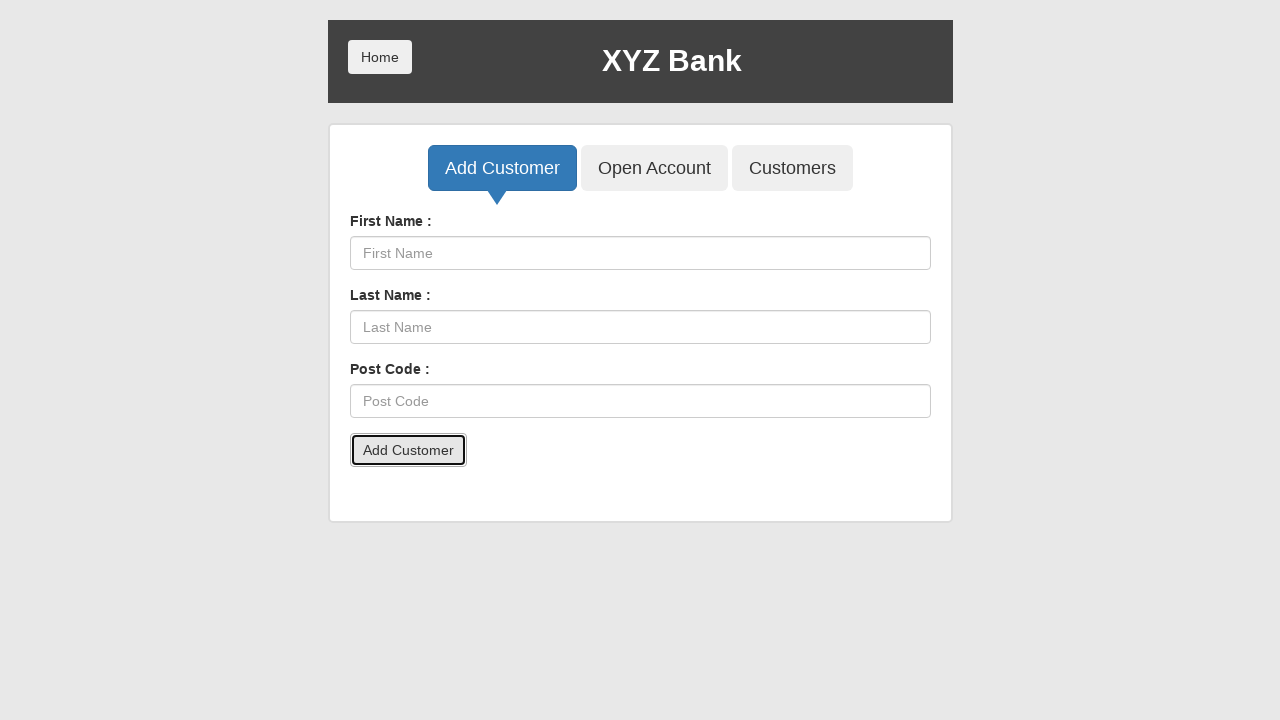

Clicked Customers button to view customer list at (792, 168) on xpath=//button[@ng-click='showCust()']
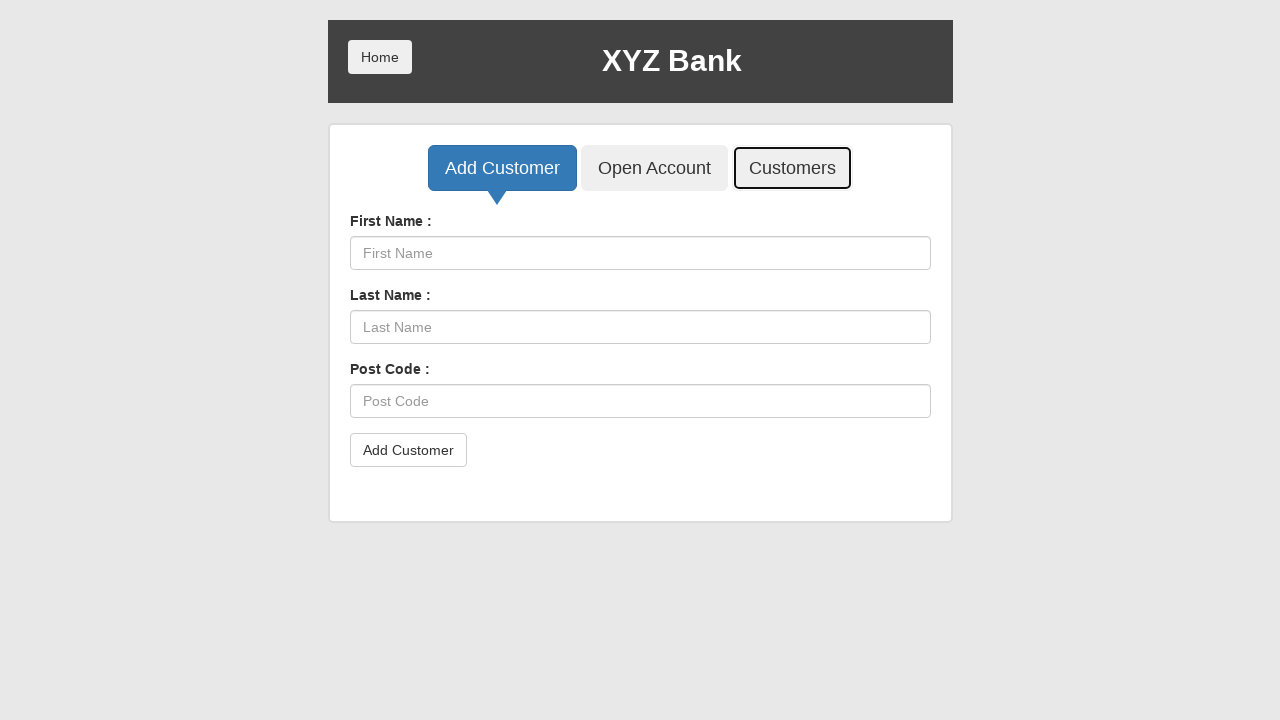

Filled search field with 'testPV' to find created customer on input[ng-model='searchCustomer']
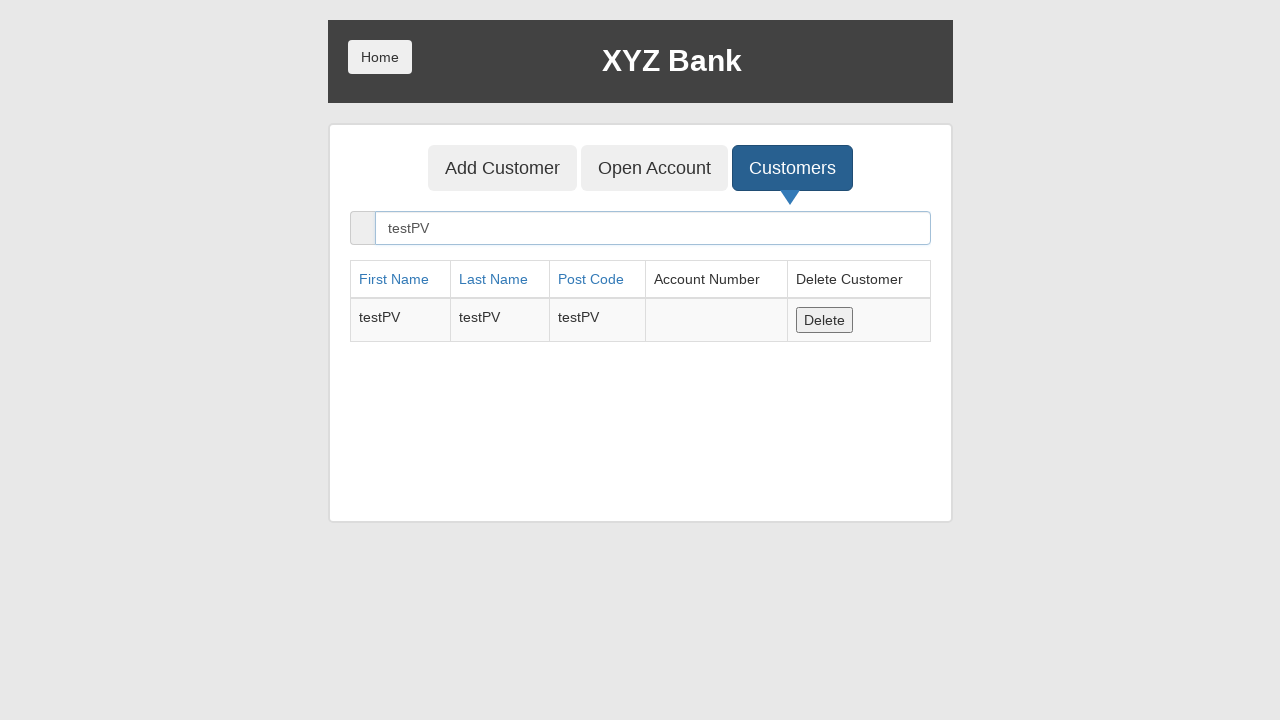

Search results loaded and customer verified in table
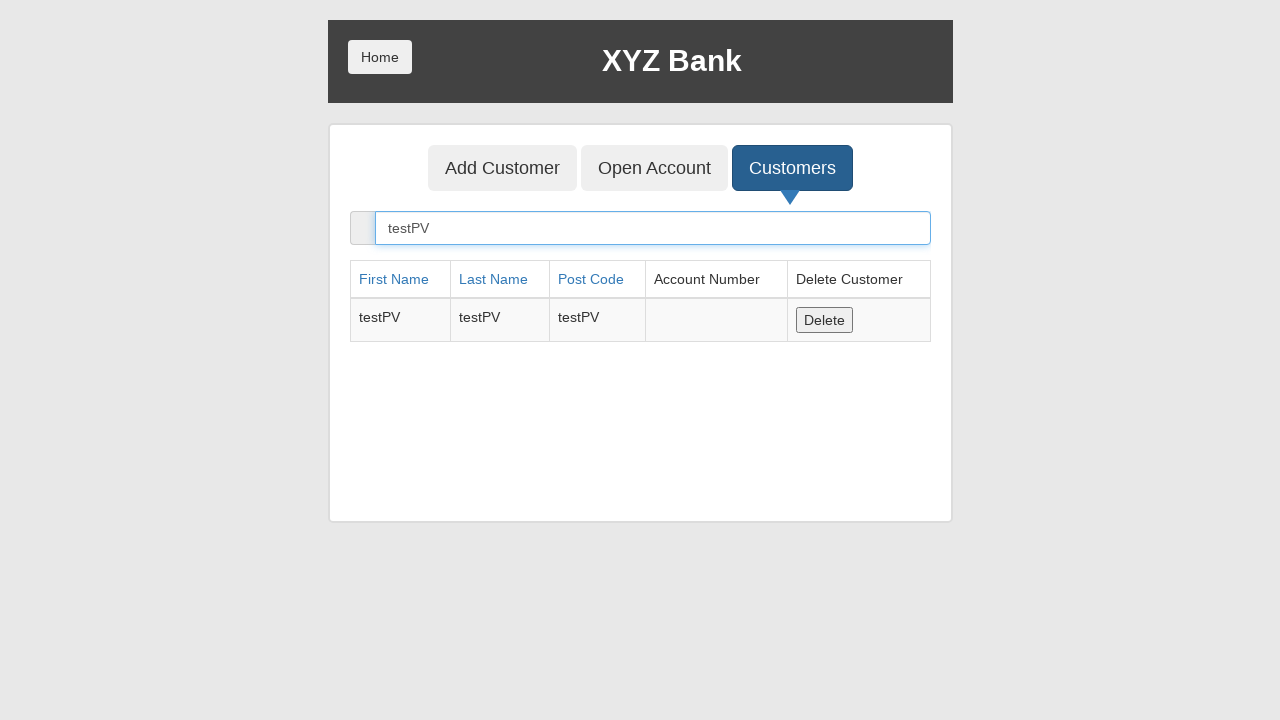

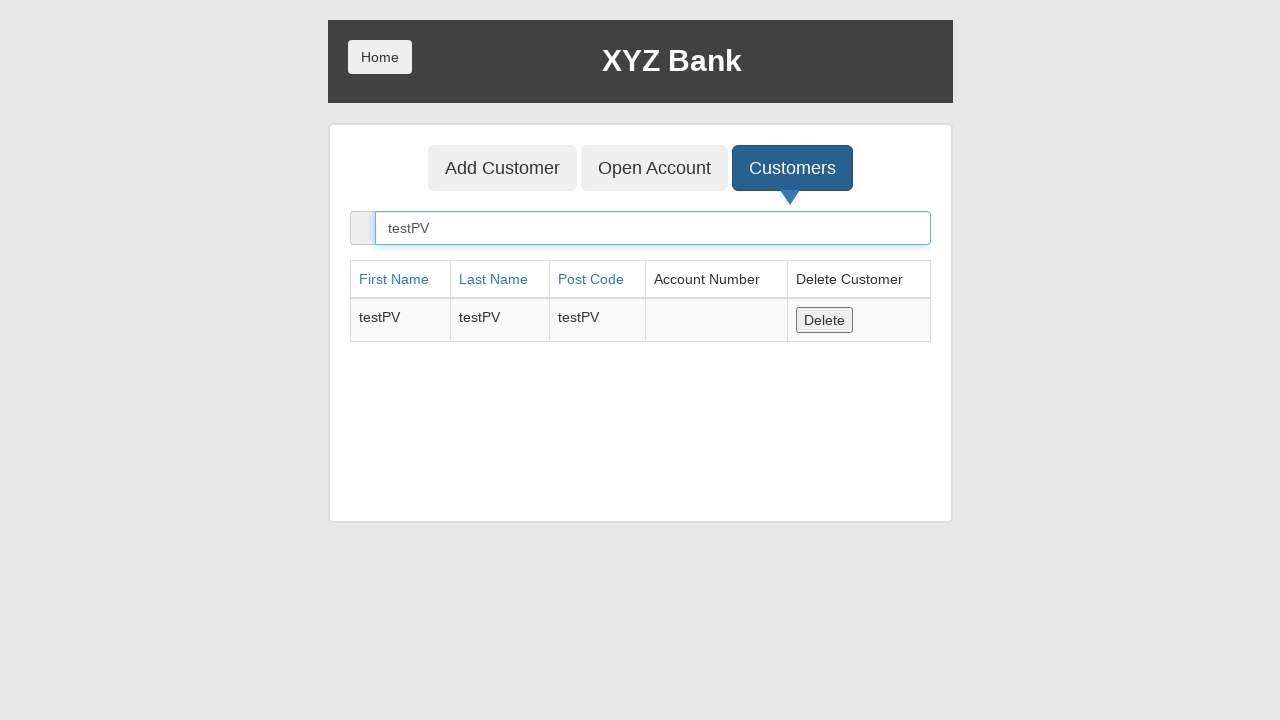